Tests sending keyboard keys by sending the SPACE key to an input element and verifying the result text displays the correct key pressed.

Starting URL: http://the-internet.herokuapp.com/key_presses

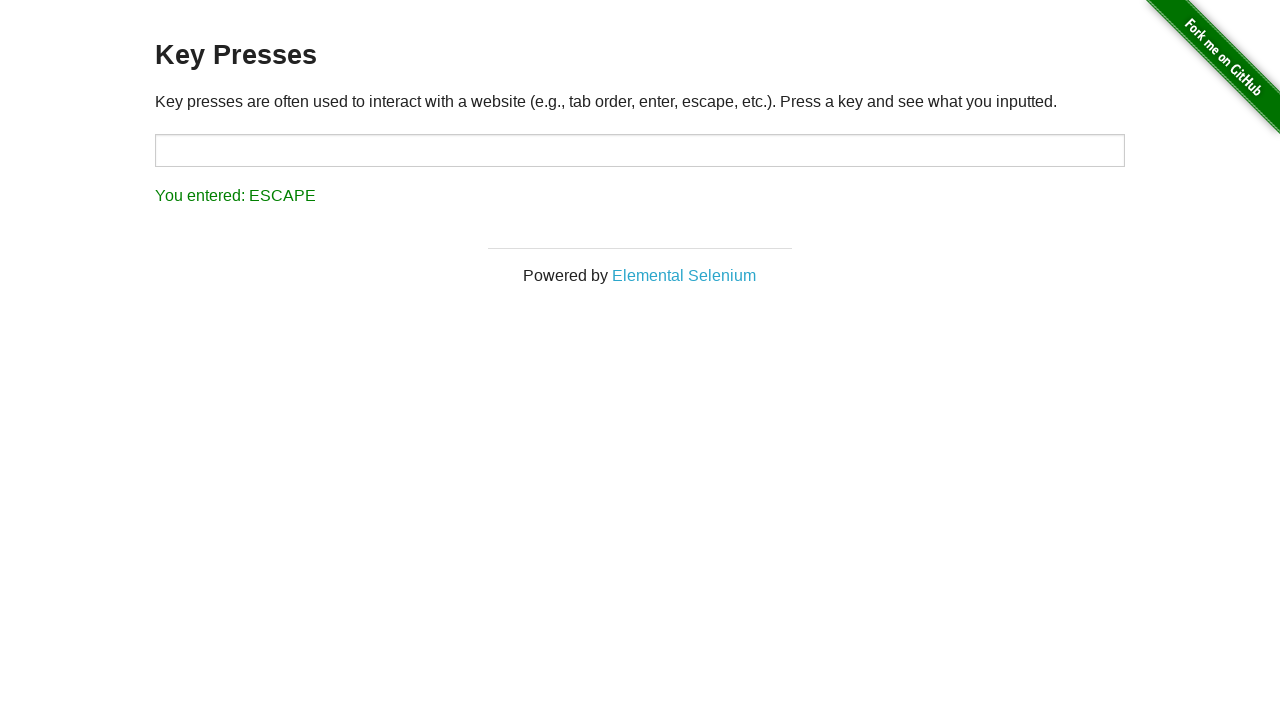

Pressed SPACE key on target input element on #target
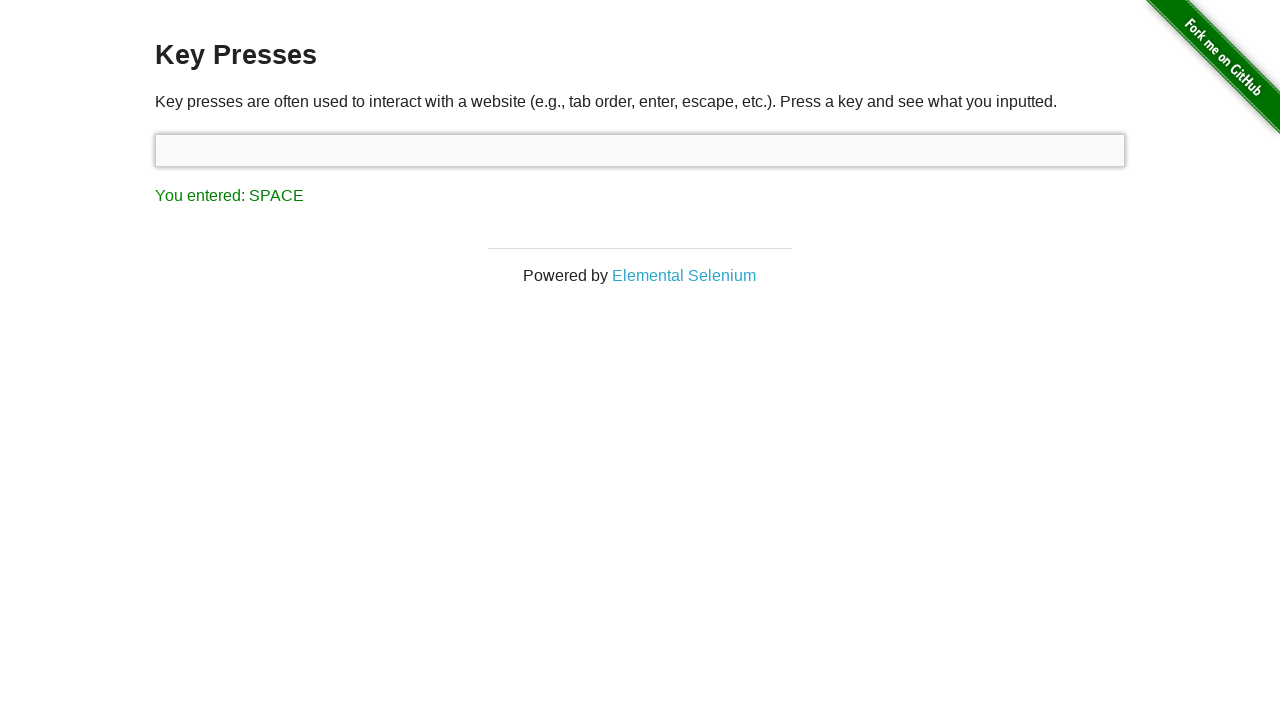

Result element loaded
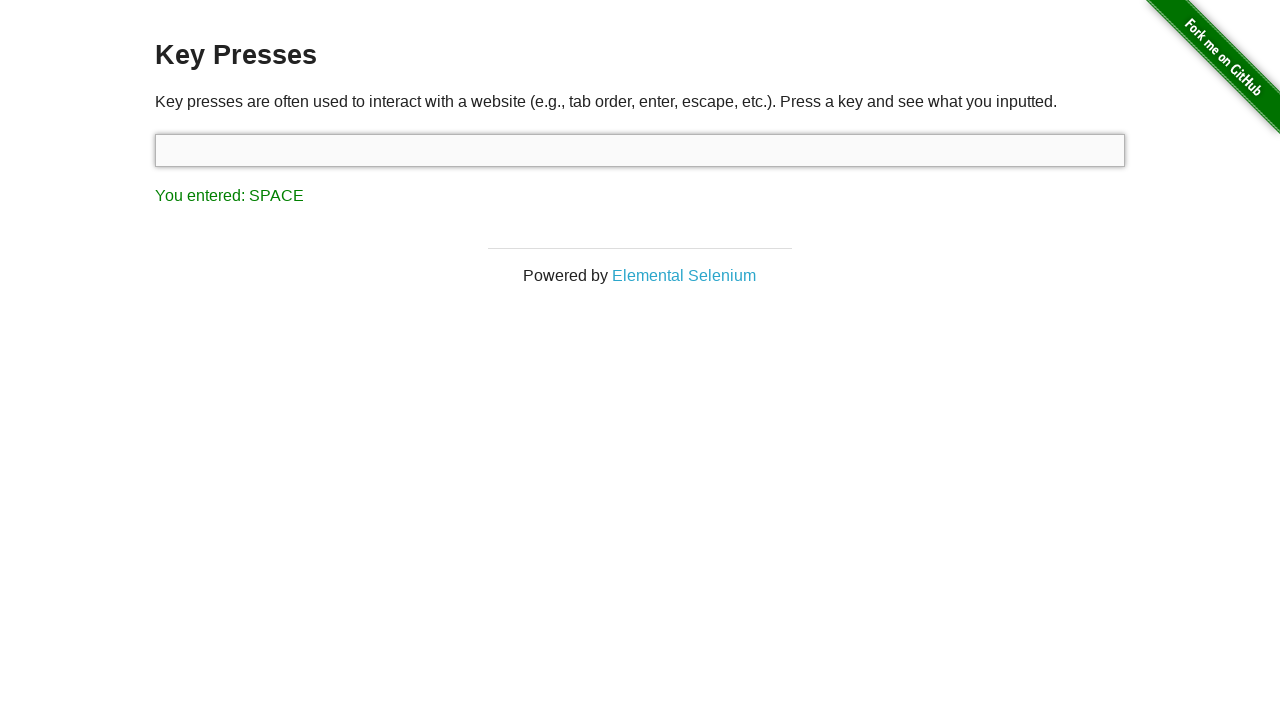

Retrieved result text: 'You entered: SPACE'
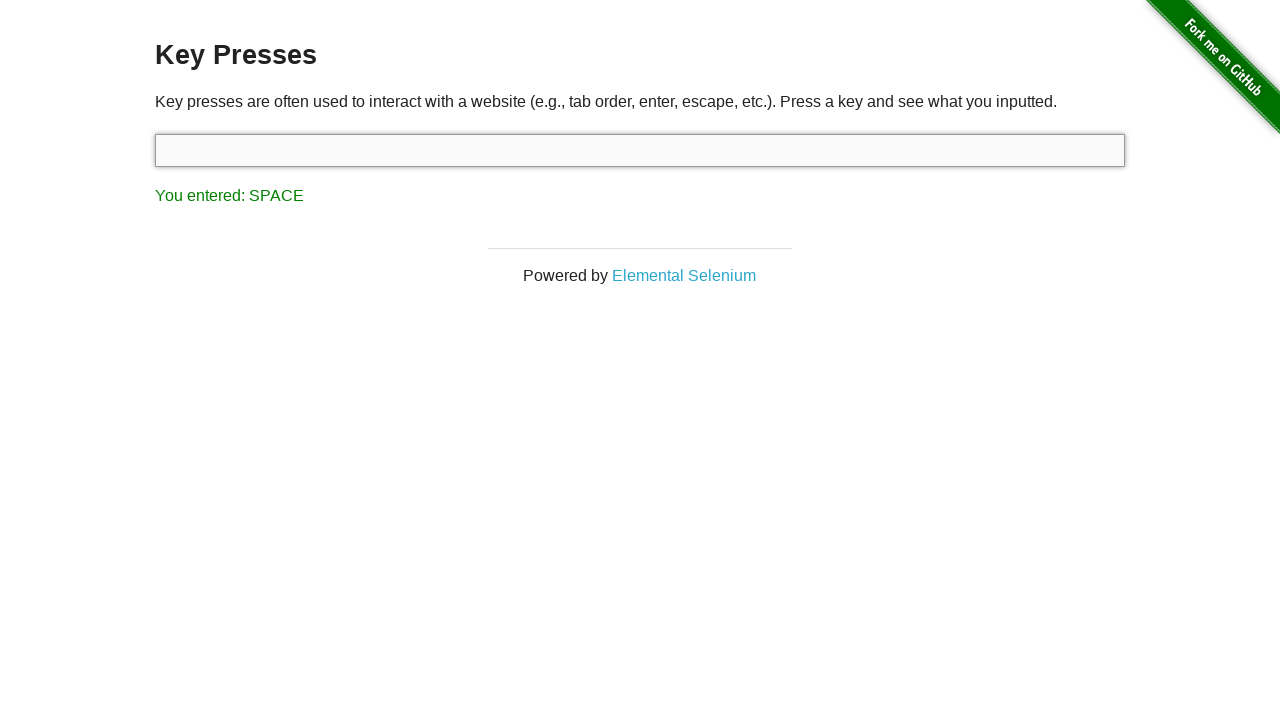

Assertion passed: result text correctly shows 'You entered: SPACE'
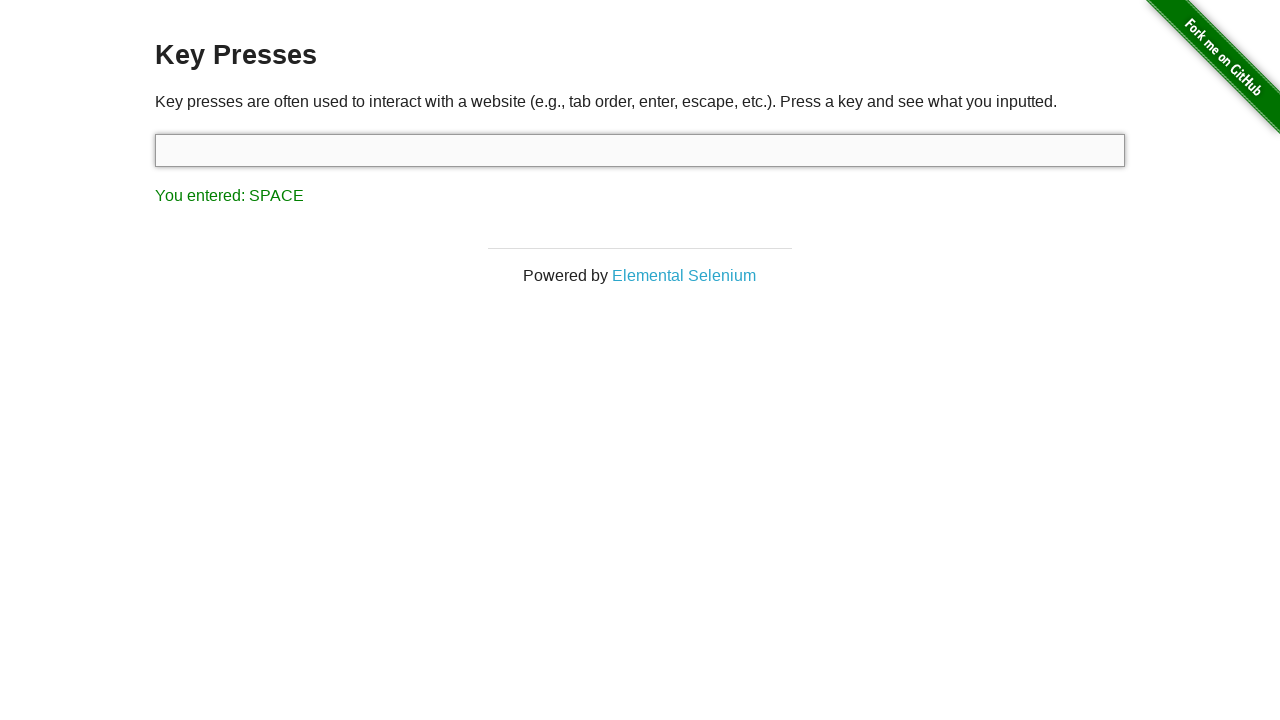

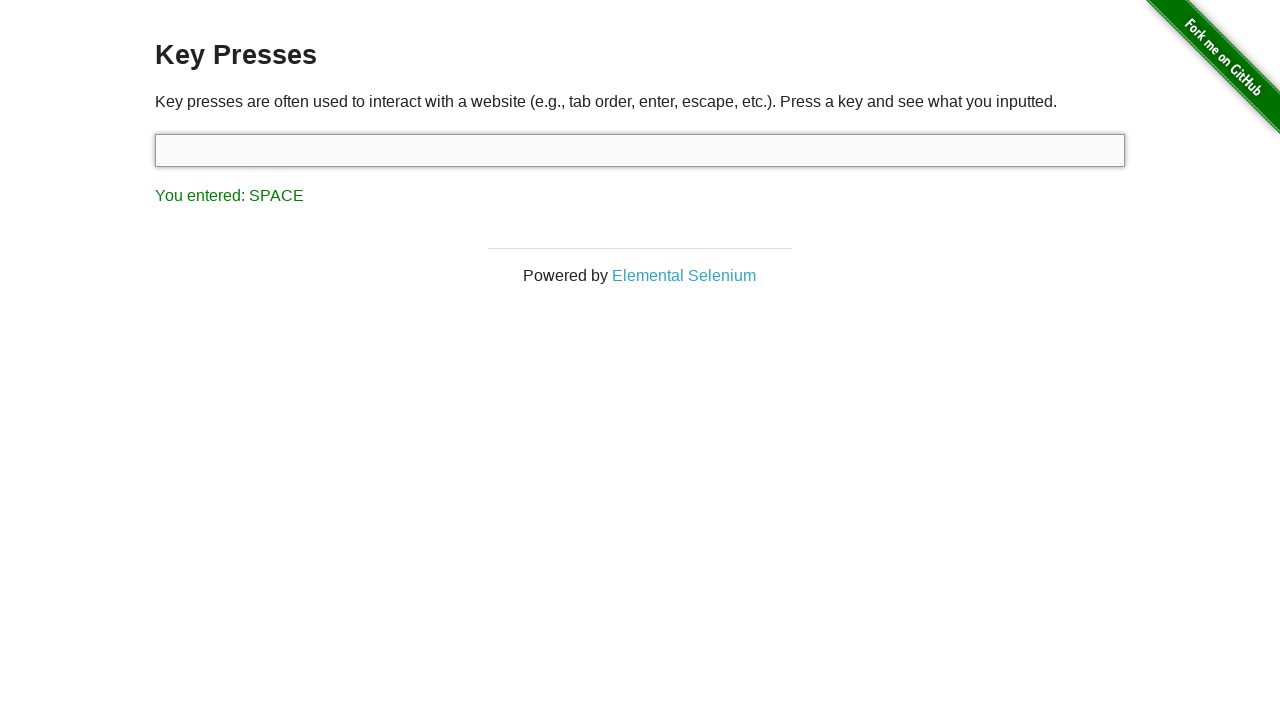